Tests the division functionality on calculator.net by entering 76 divided by 35 and verifying the result equals 2.1666666667

Starting URL: https://www.calculator.net/

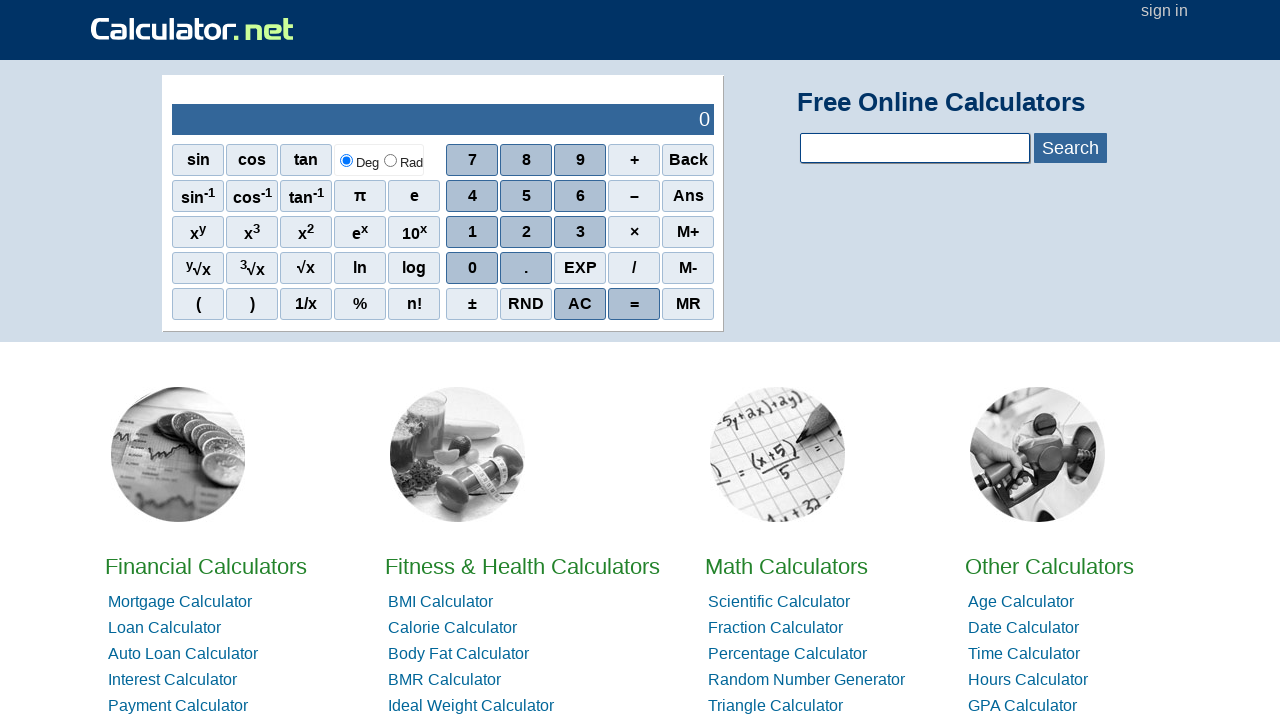

Clicked number 7 at (472, 160) on div:nth-child(1) > .scinm:nth-child(1)
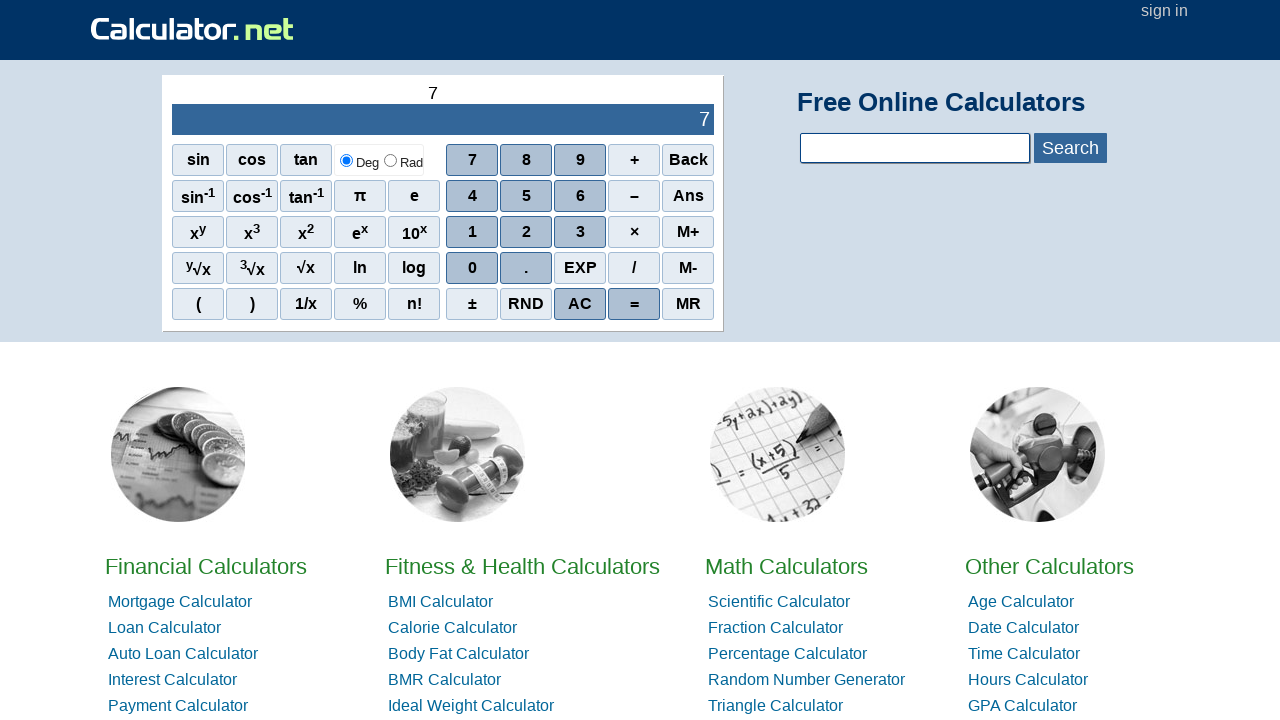

Clicked number 6 at (526, 160) on div:nth-child(1) > .scinm:nth-child(2)
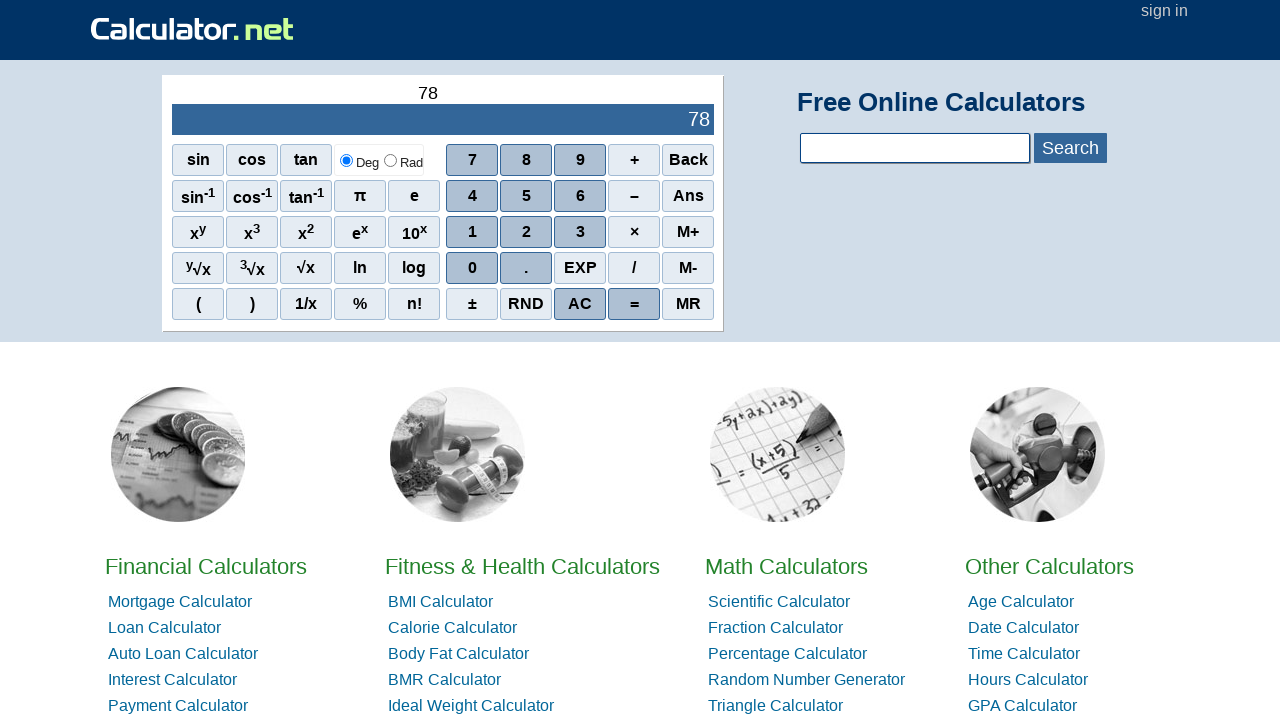

Clicked division operator at (634, 268) on div:nth-child(4) > .sciop:nth-child(4)
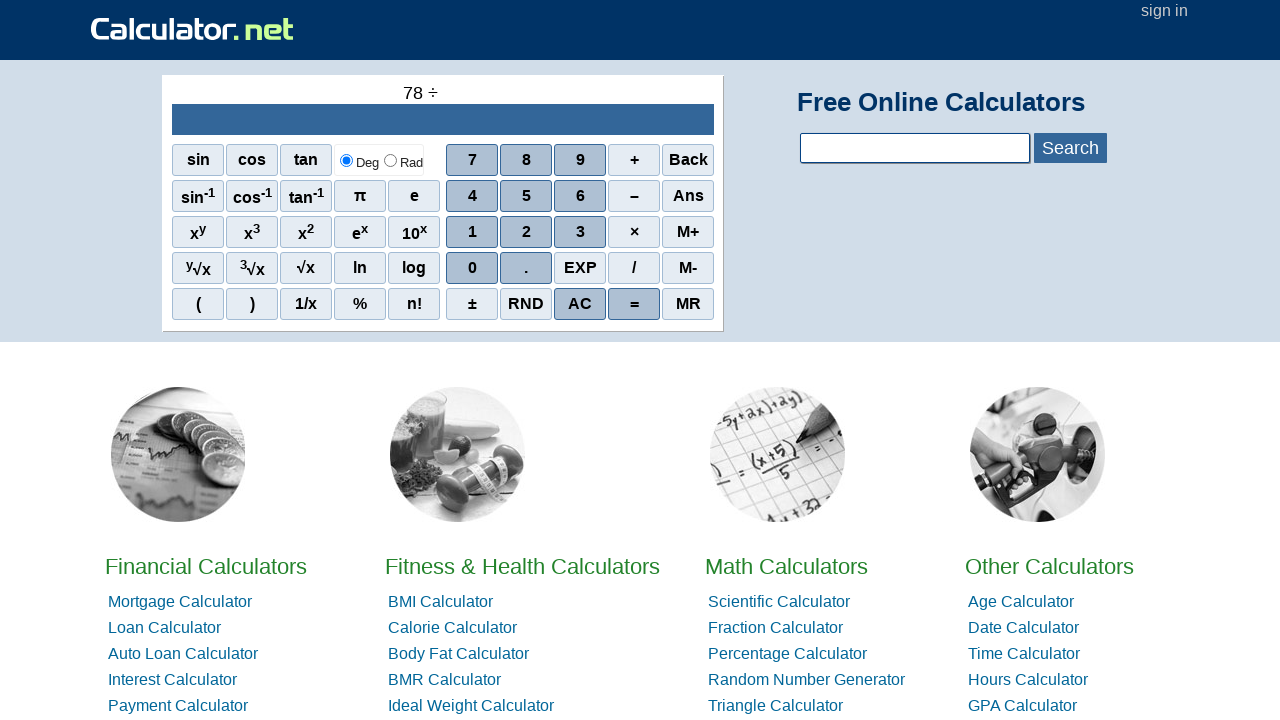

Clicked number 3 at (580, 232) on div:nth-child(3) > .scinm:nth-child(3)
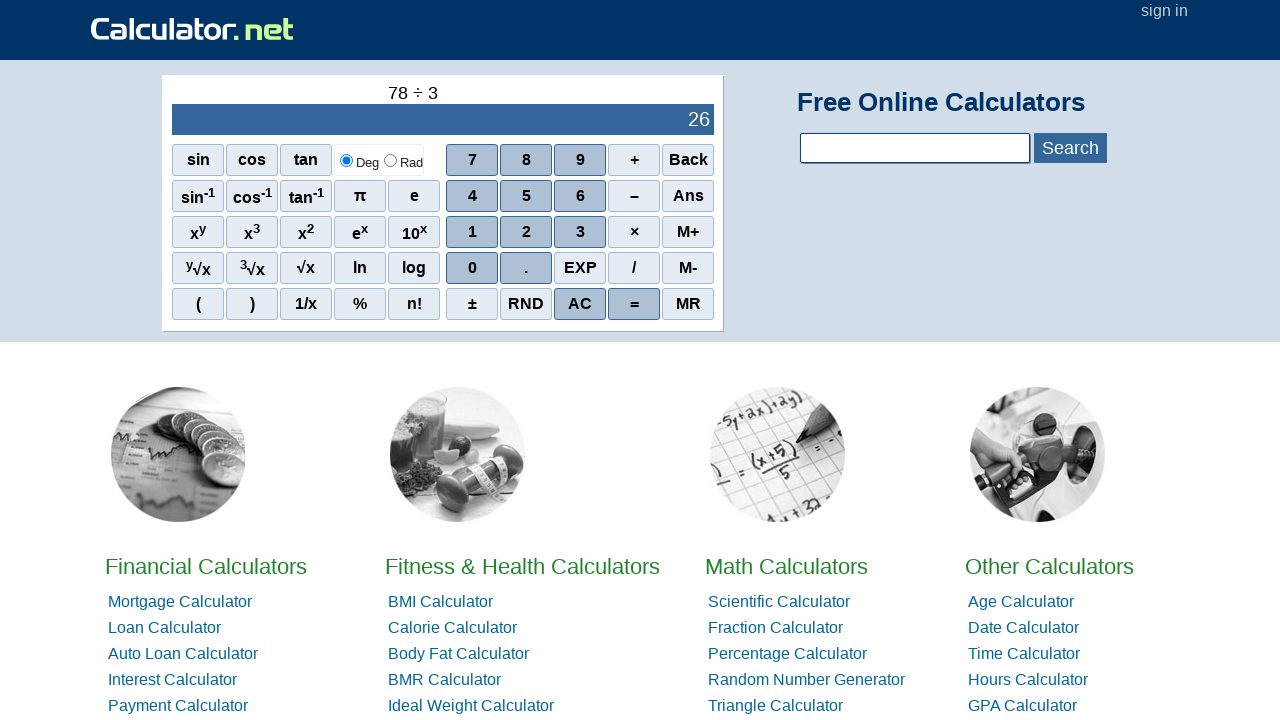

Clicked number 5 at (580, 196) on div:nth-child(2) > .scinm:nth-child(3)
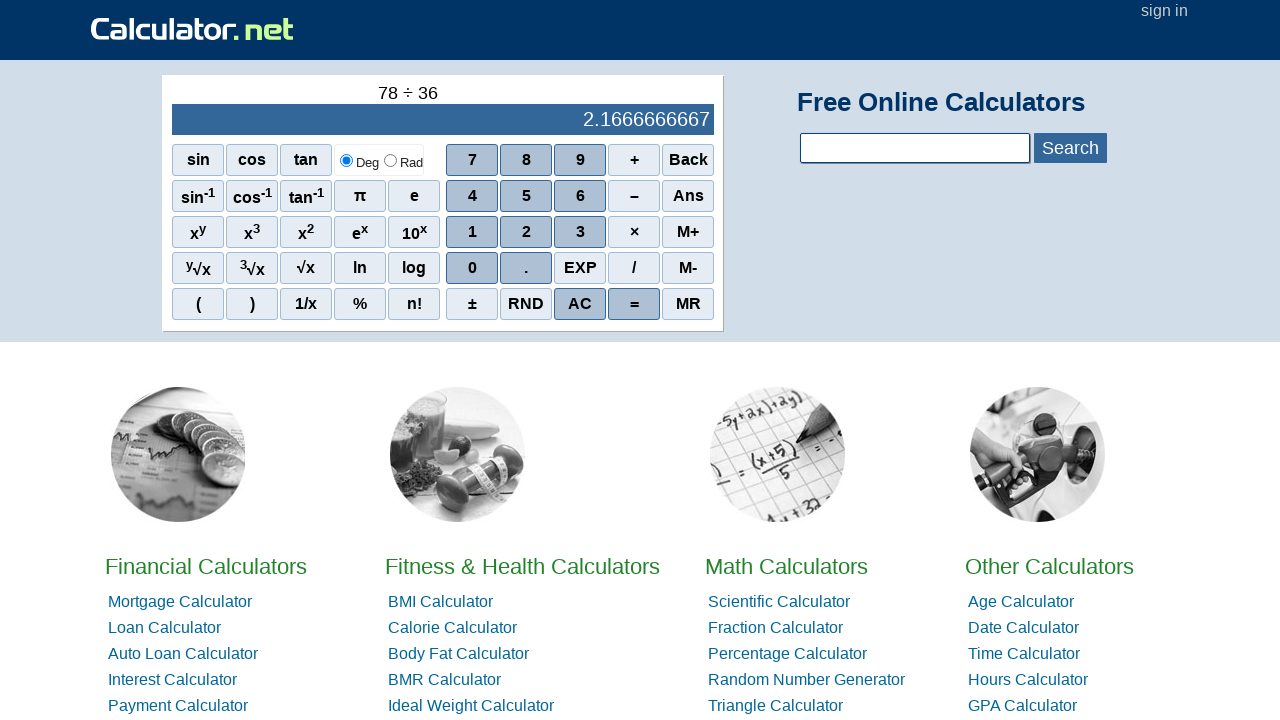

Clicked equals button to calculate 76 ÷ 35 at (634, 304) on .scieq:nth-child(4)
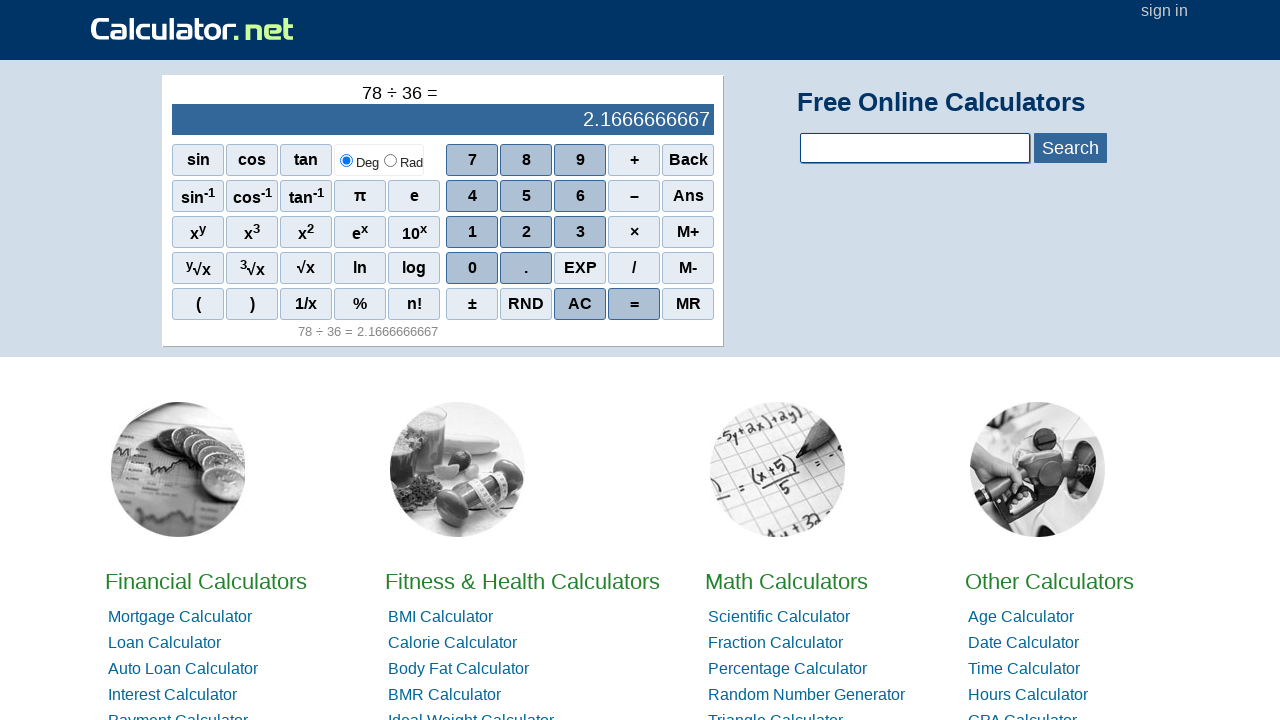

Waited for result output element to load
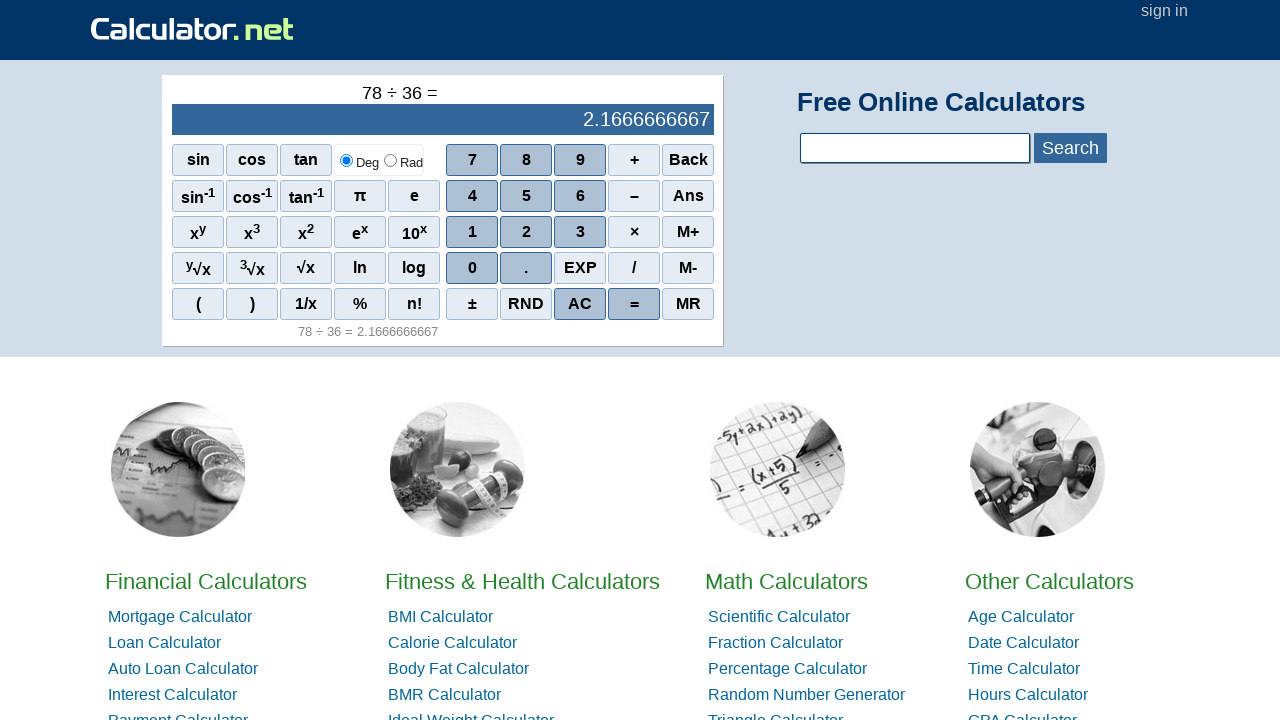

Located result output element
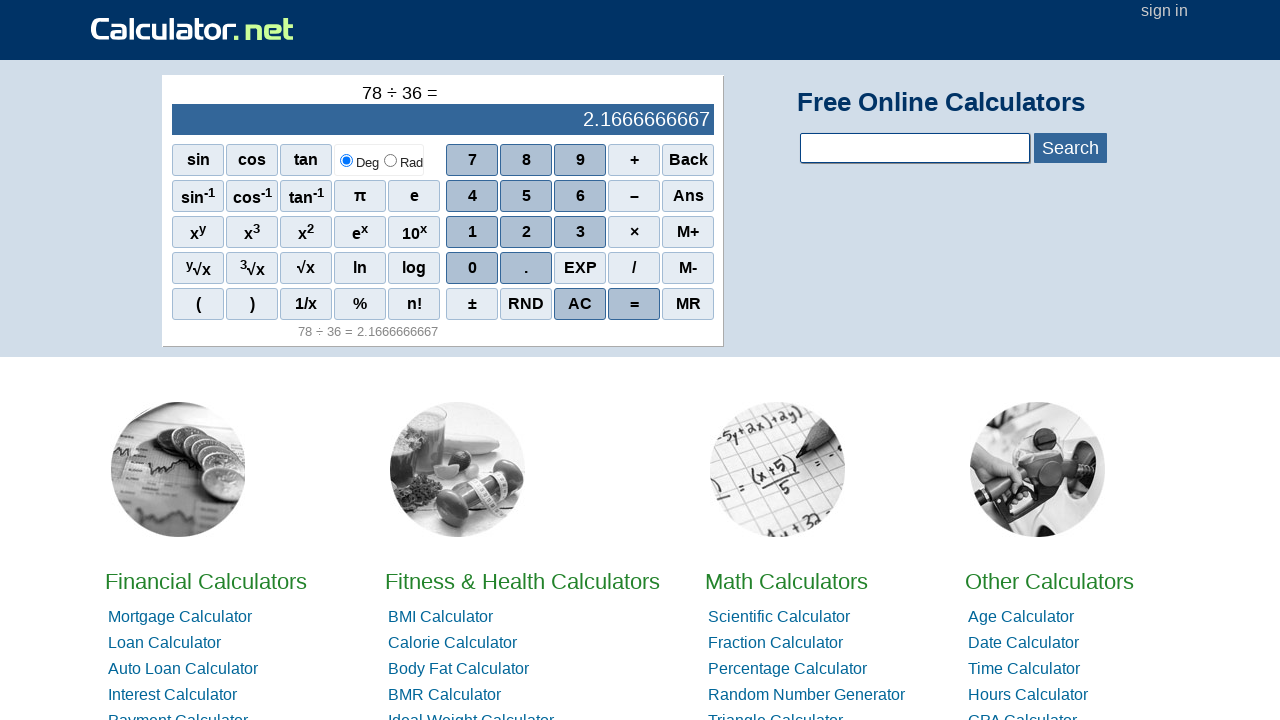

Retrieved result text content
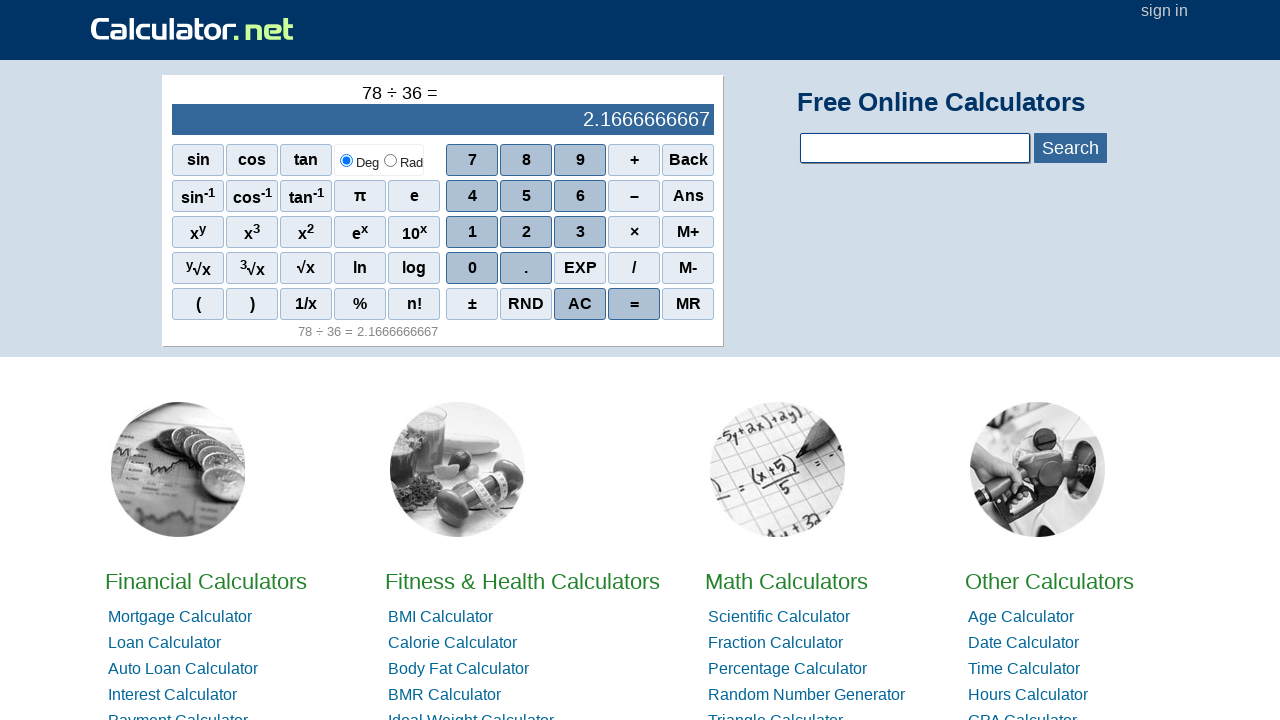

Verified result equals 2.1666666667
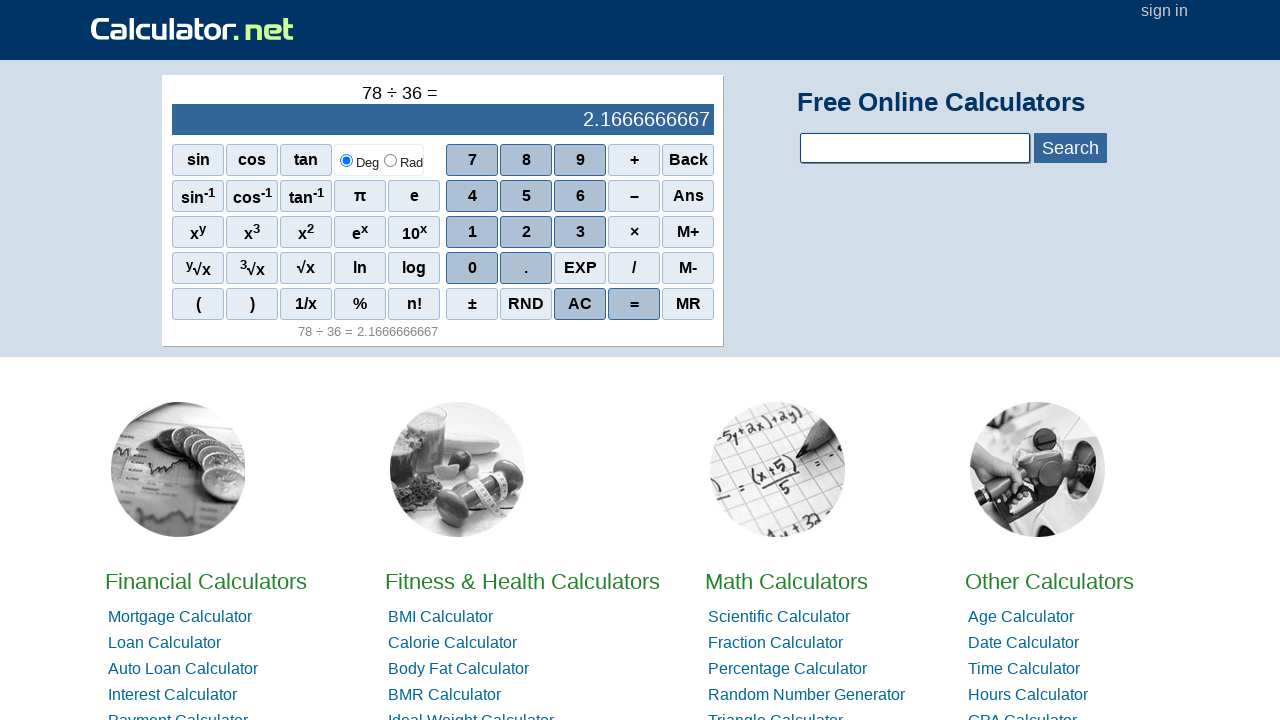

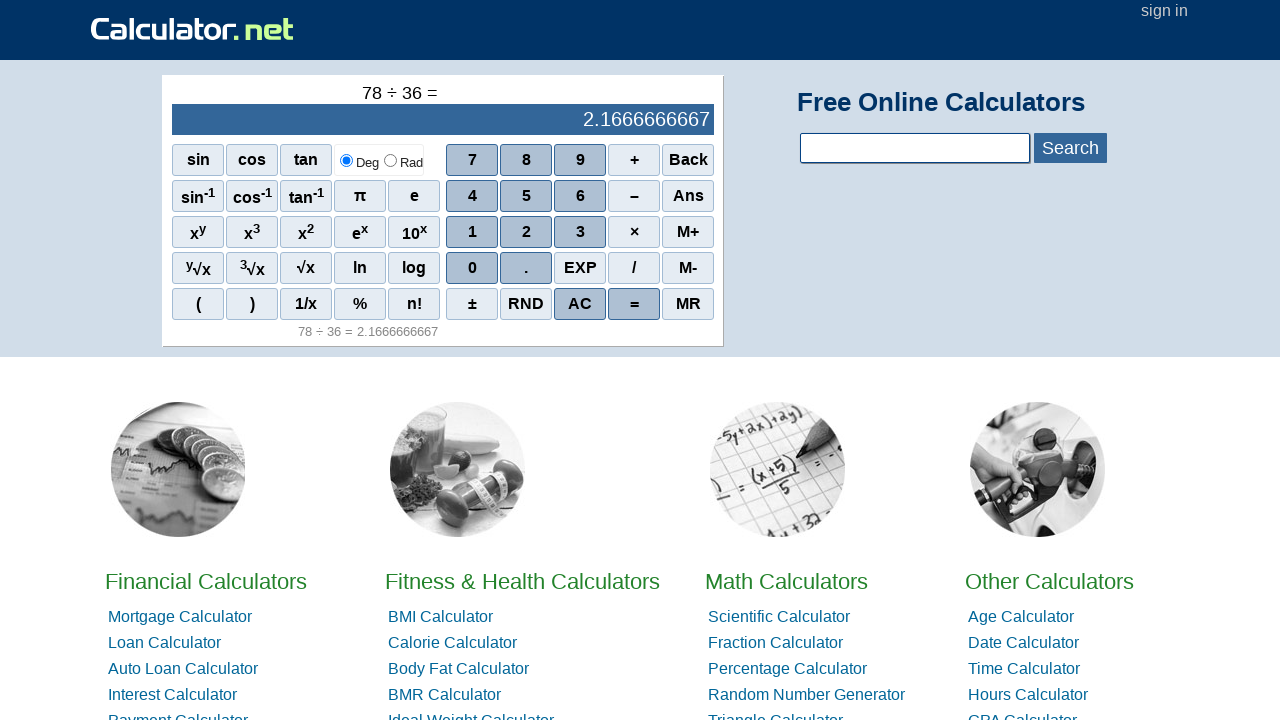